Tests the search functionality on Python.org by clicking on the page, then entering a search term "dict" in the search field and submitting the search.

Starting URL: https://www.python.org

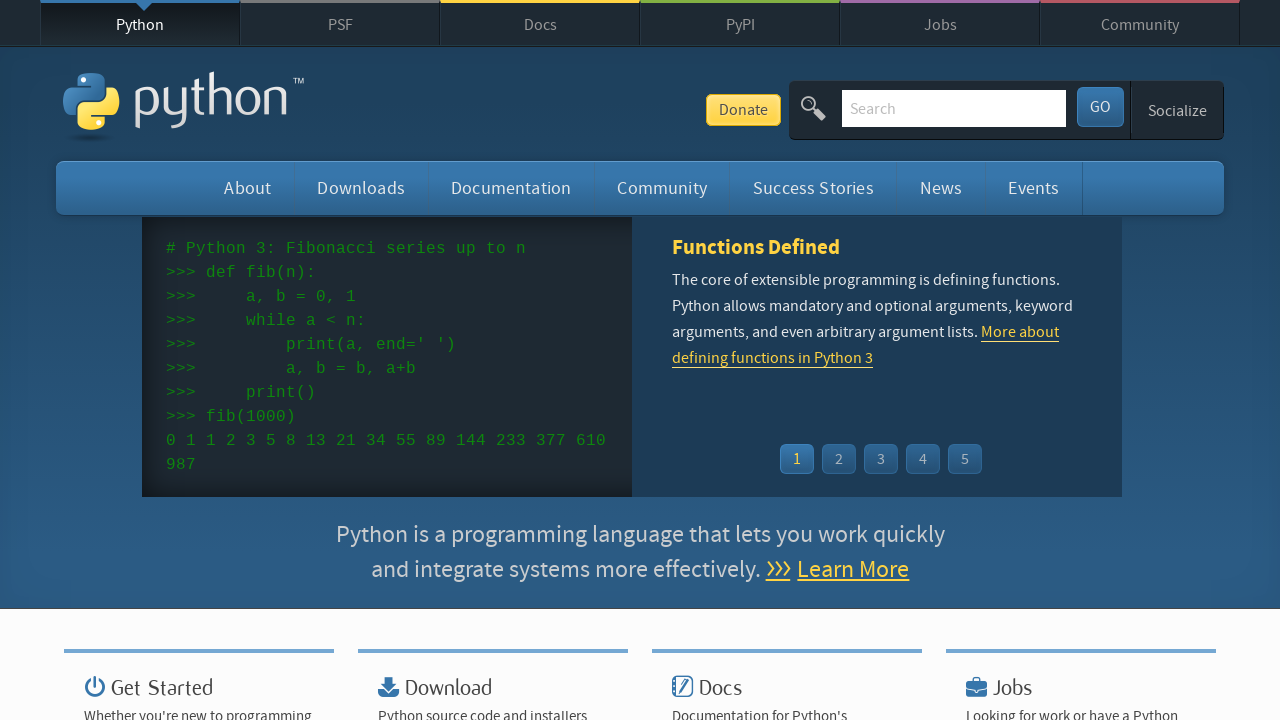

Clicked on page body at (640, 360) on body
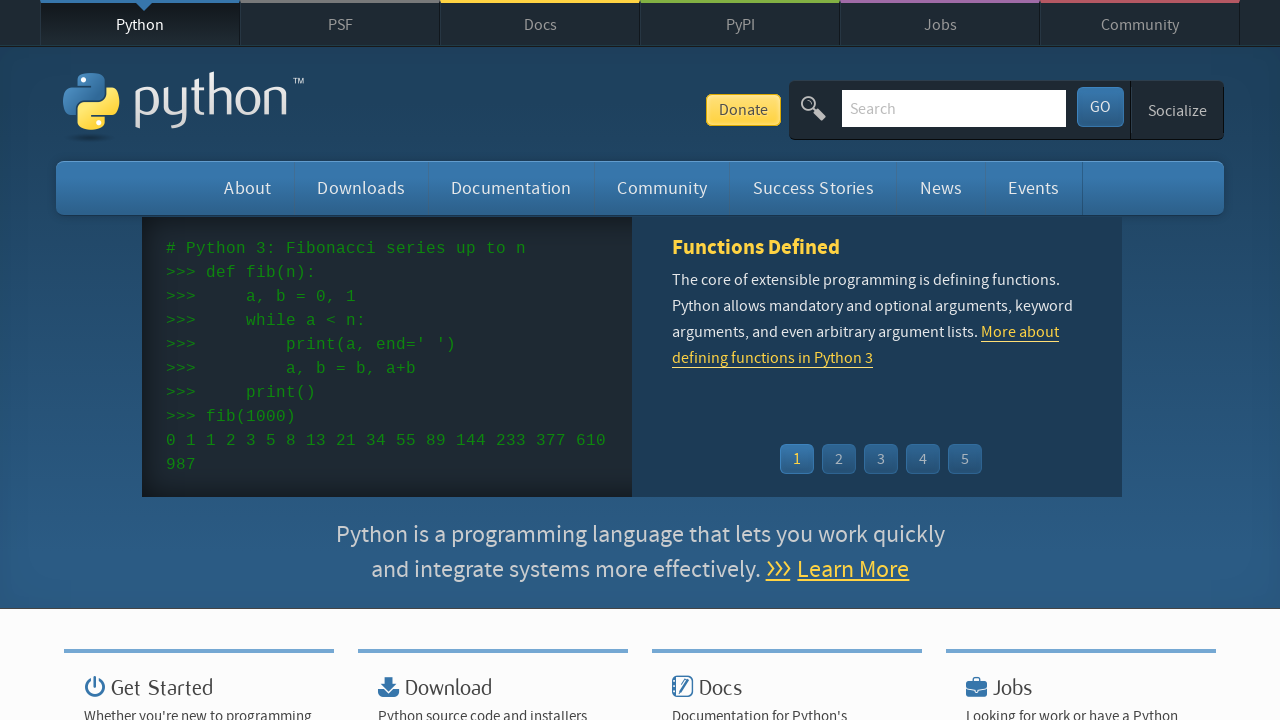

Search field selector became available
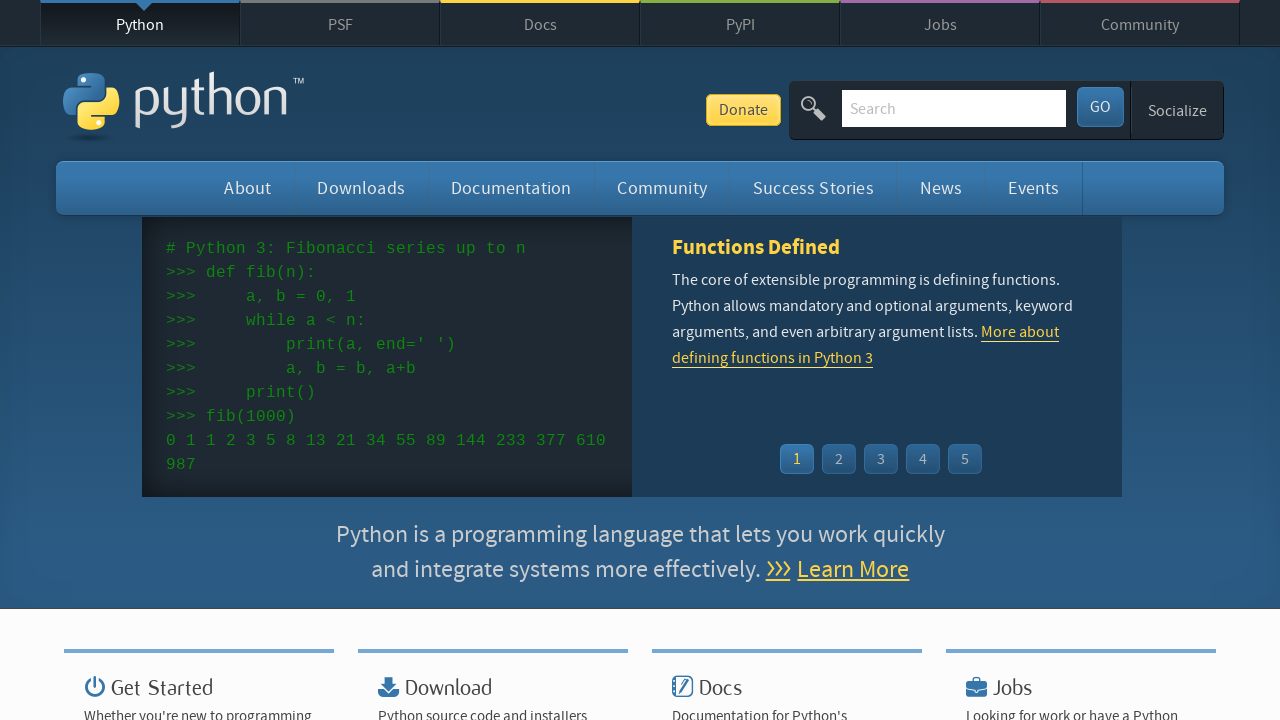

Clicked on search field at (954, 108) on #id-search-field
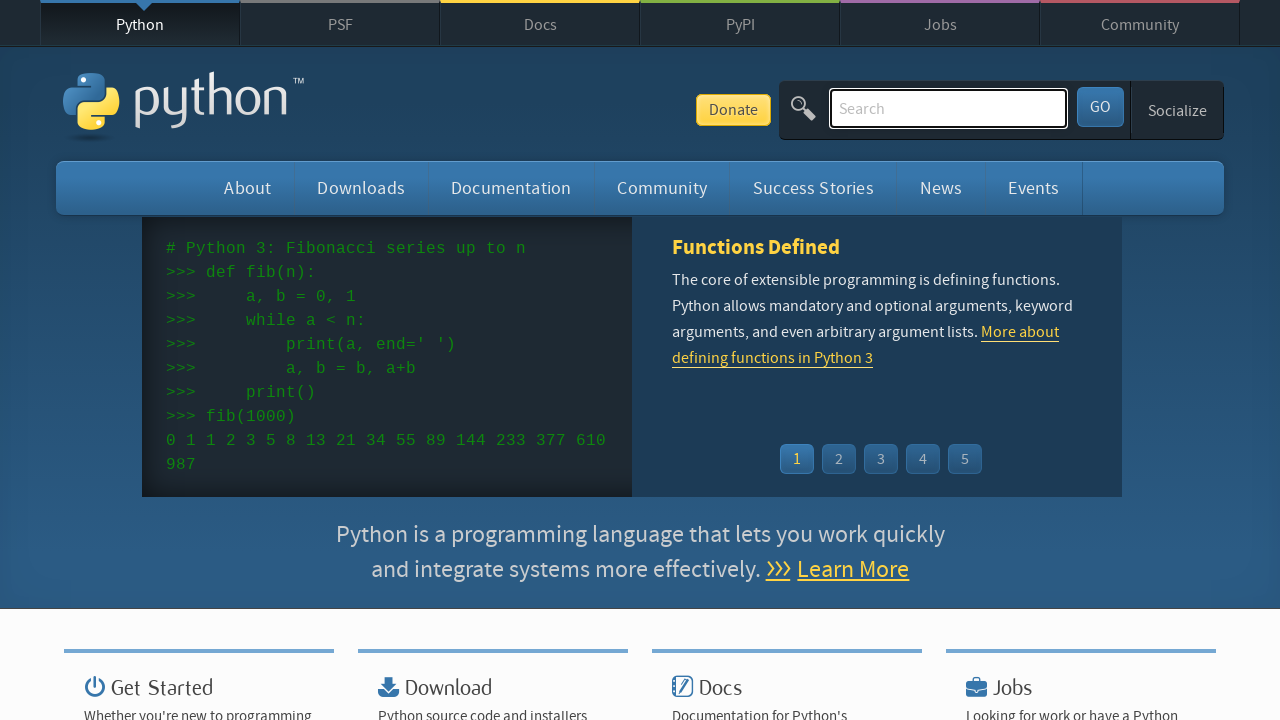

Entered 'dict' in search field on #id-search-field
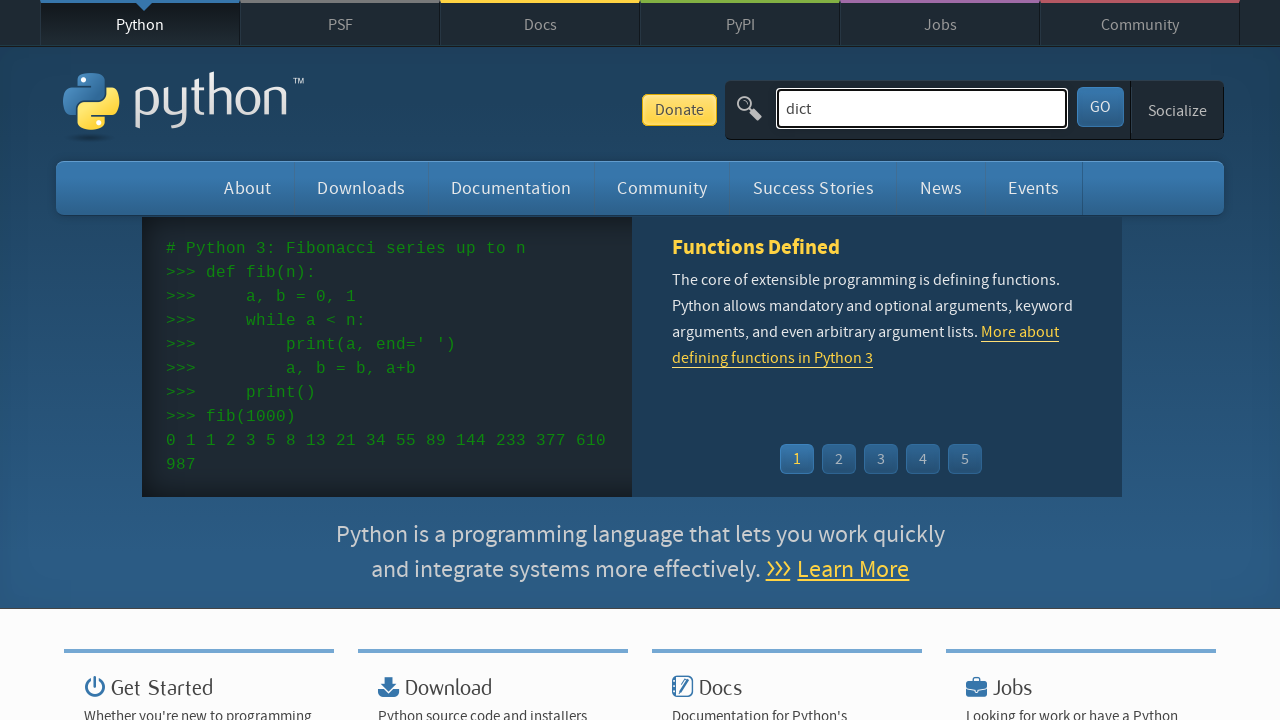

Pressed Enter to submit search for 'dict' on #id-search-field
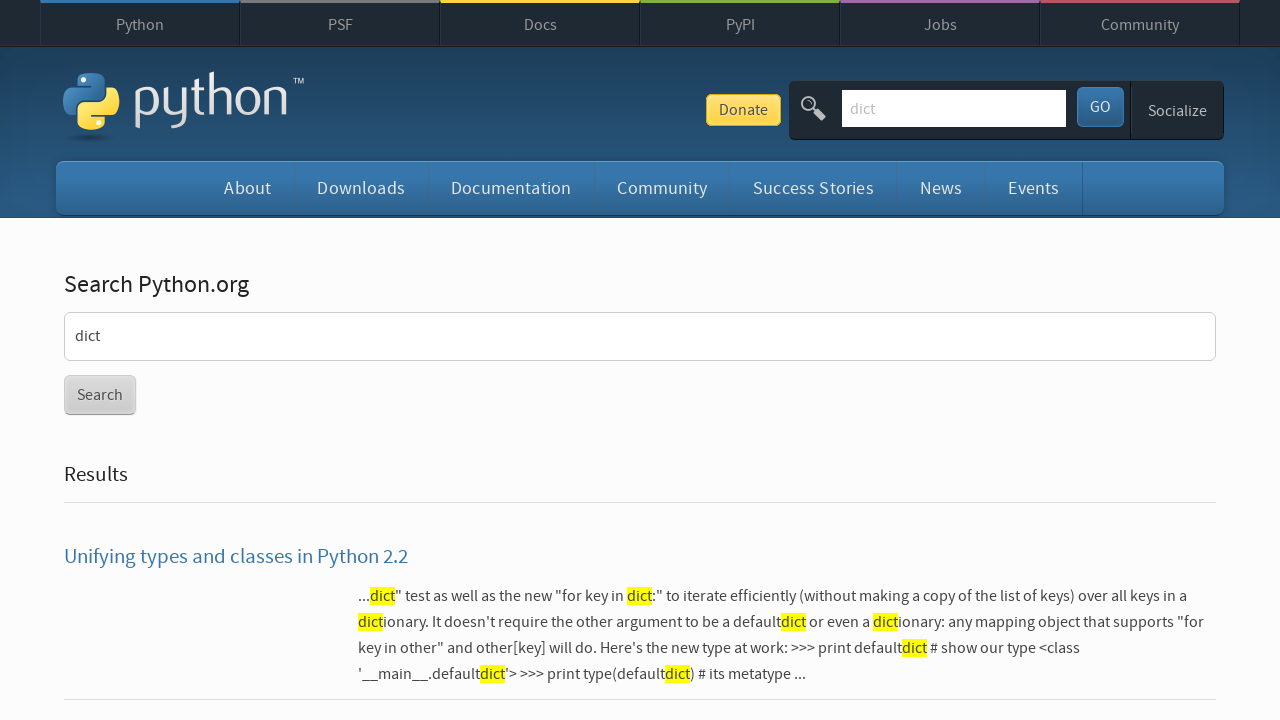

Search results loaded successfully
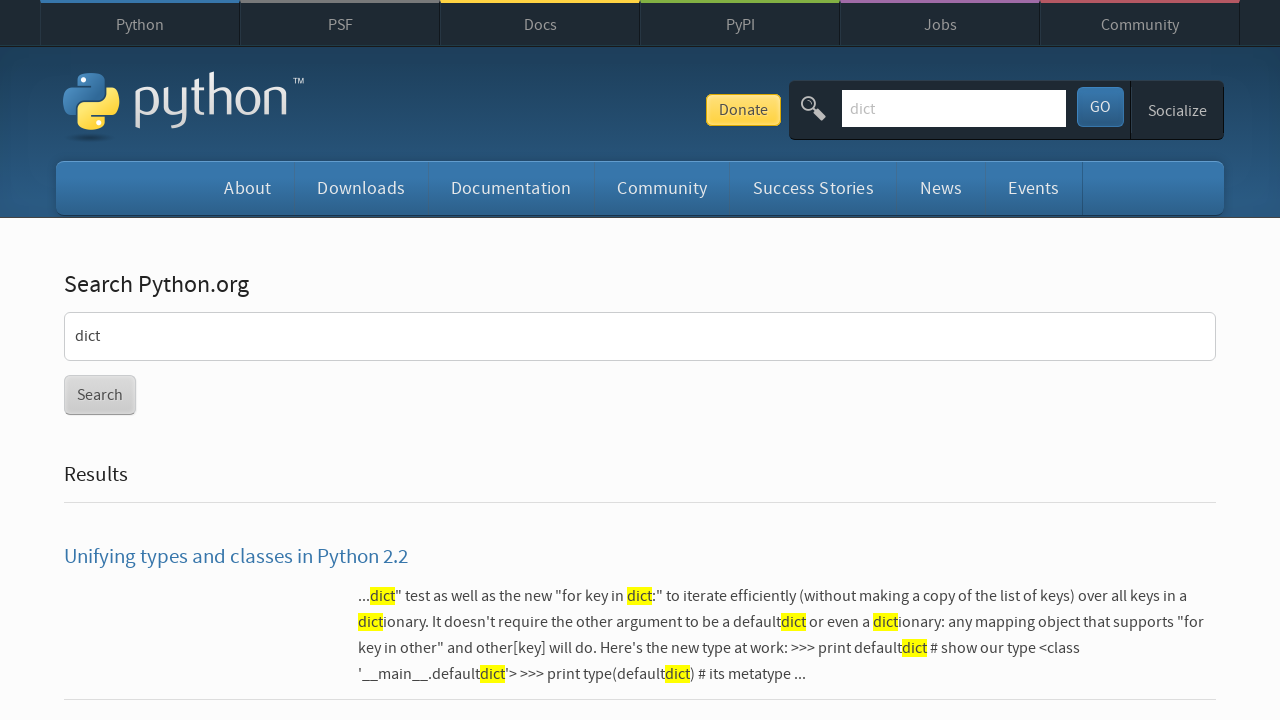

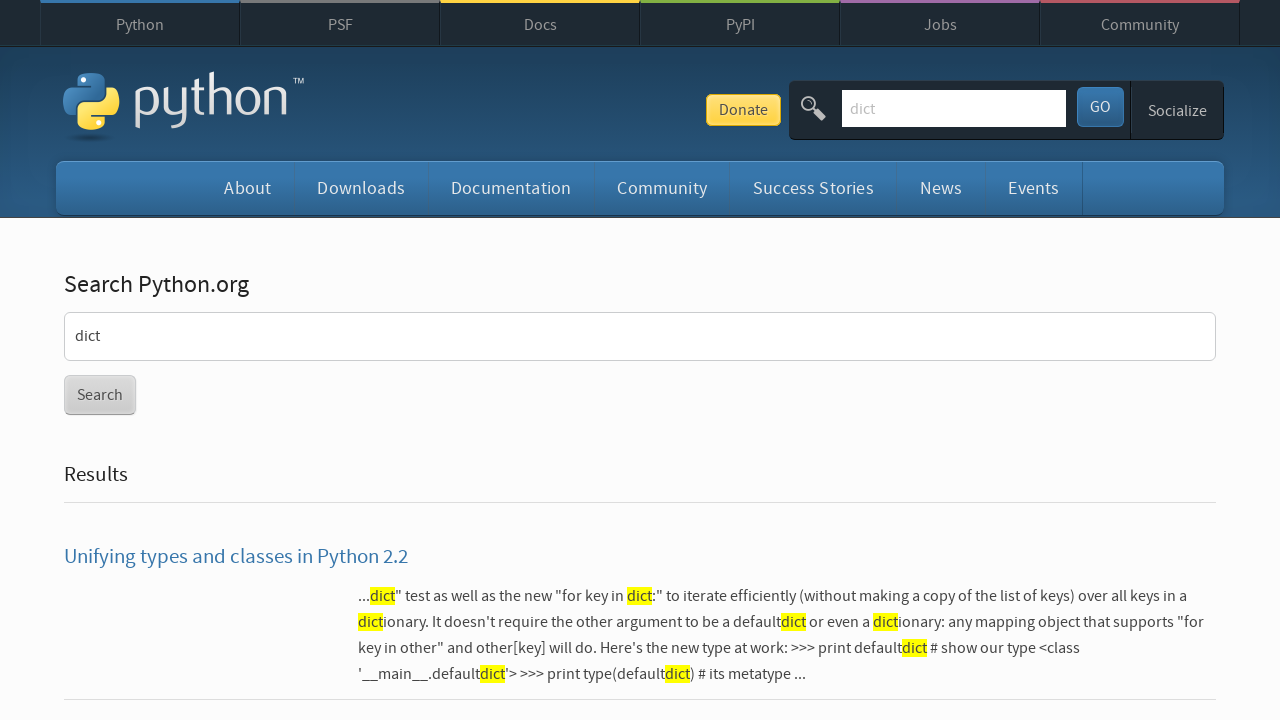